Tests removing products from the shopping cart by adding a product, navigating to cart, and clicking the delete button to verify the cart becomes empty

Starting URL: https://automationexercise.com/

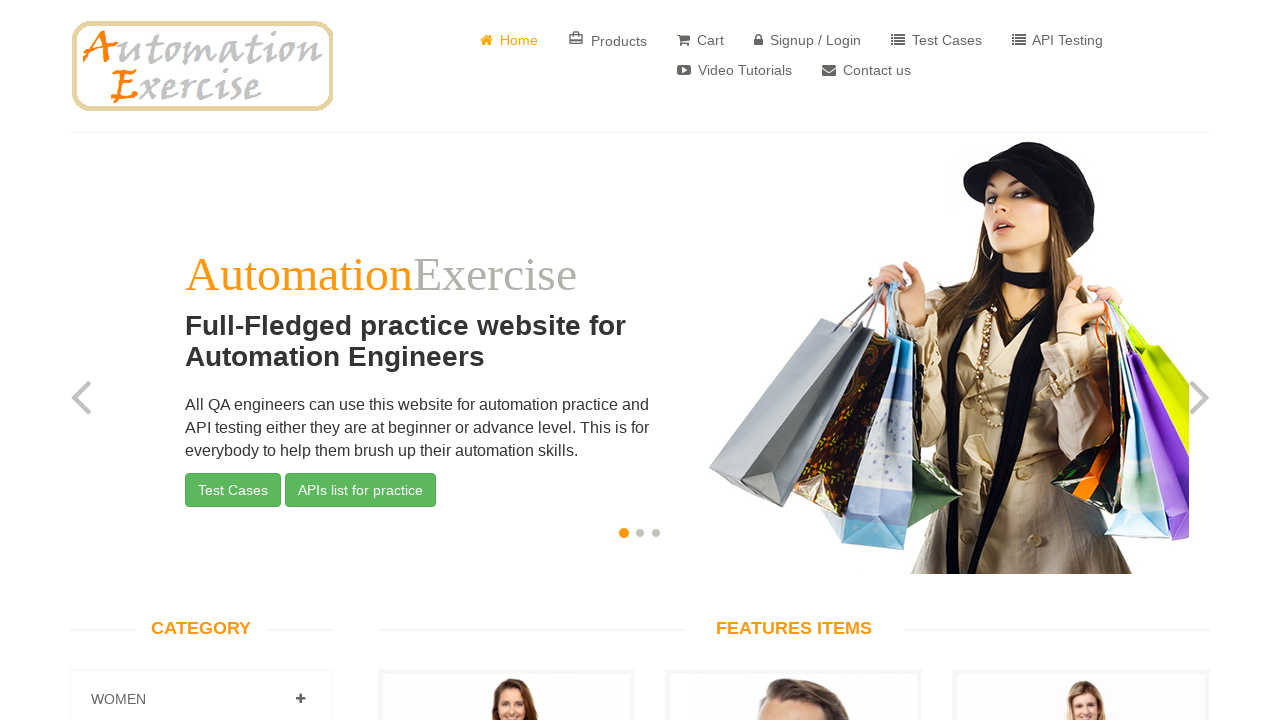

Clicked 'Add to cart' button for first product at (506, 361) on xpath=//div[contains(@class, 'productinfo')] >> internal:text="Add to cart"i >> 
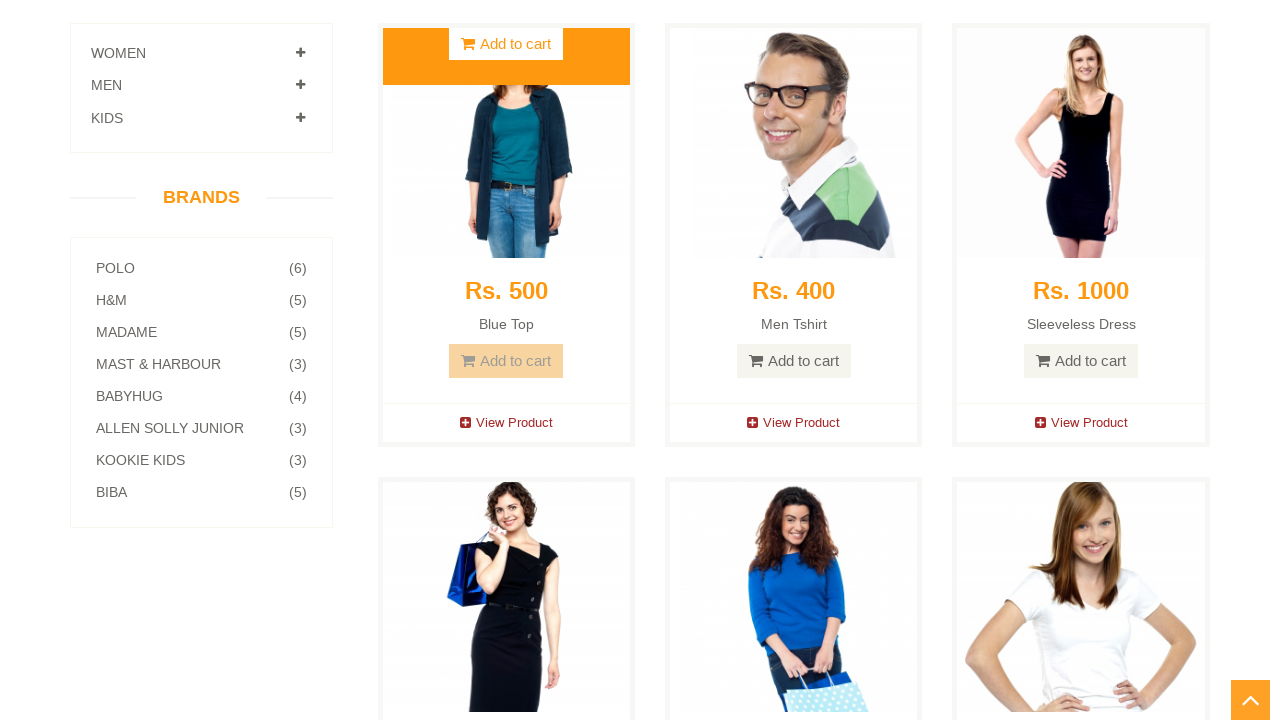

Clicked 'Continue Shopping' button to dismiss modal at (640, 336) on internal:role=button[name="Continue Shopping"i]
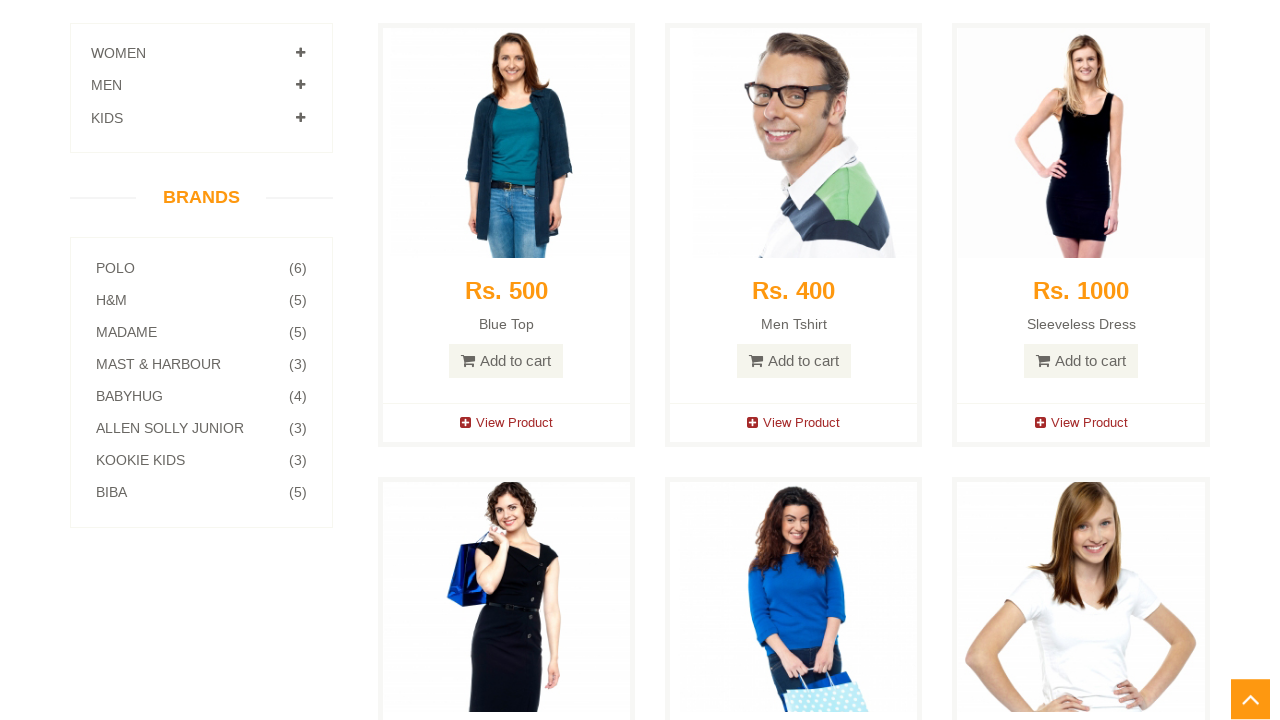

Clicked 'Cart' link in navigation banner at (700, 40) on internal:role=banner >> internal:role=link[name="Cart"i]
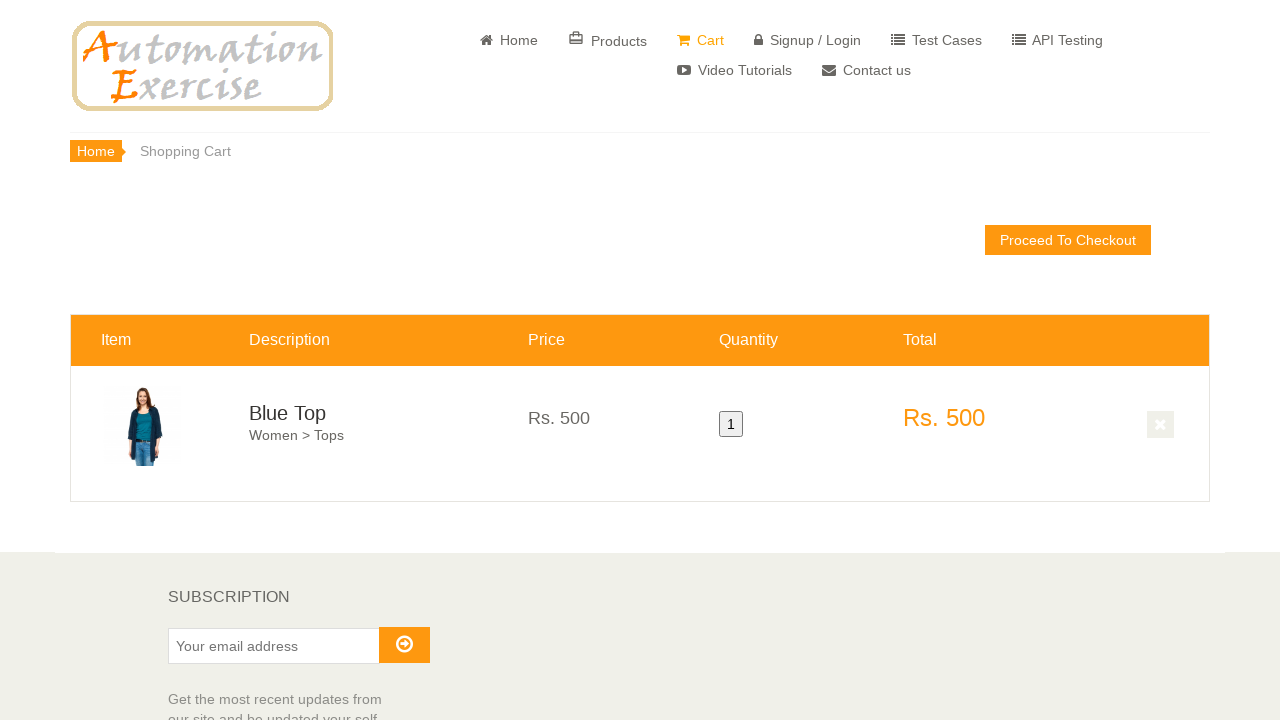

Cart page loaded successfully
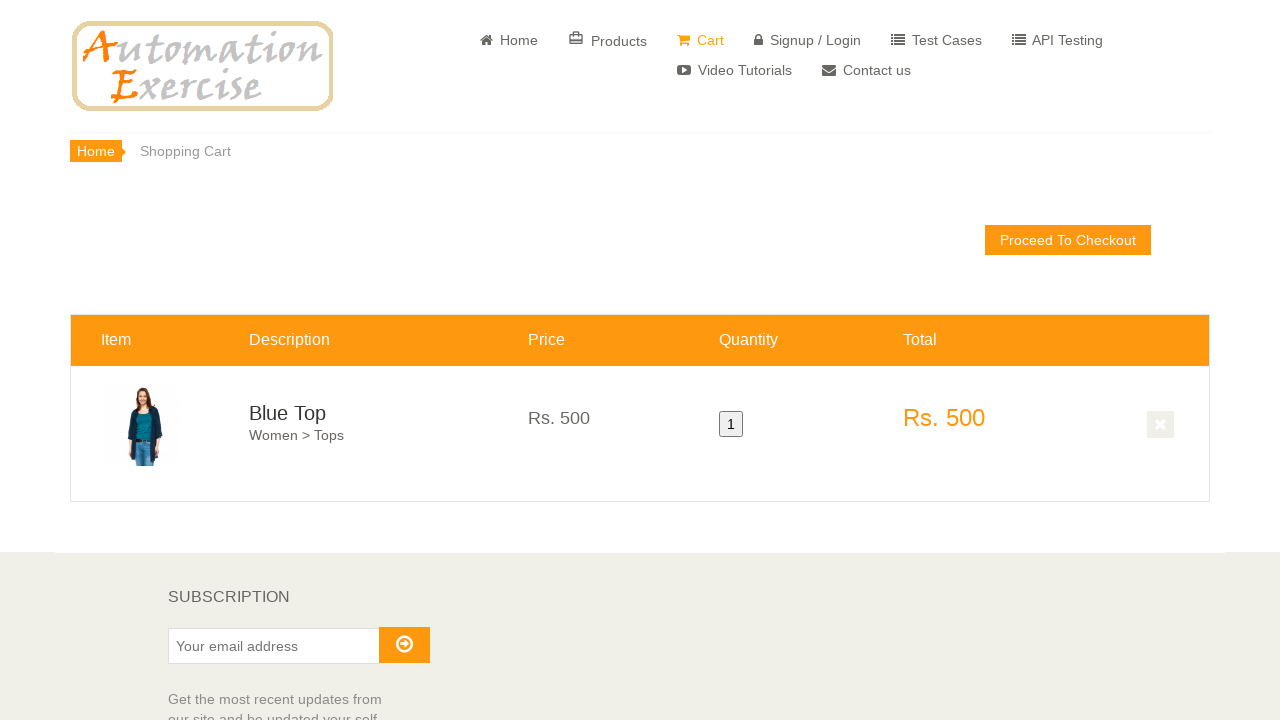

Clicked delete button to remove product from cart at (1161, 425) on xpath=//td[@class='cart_delete']/a
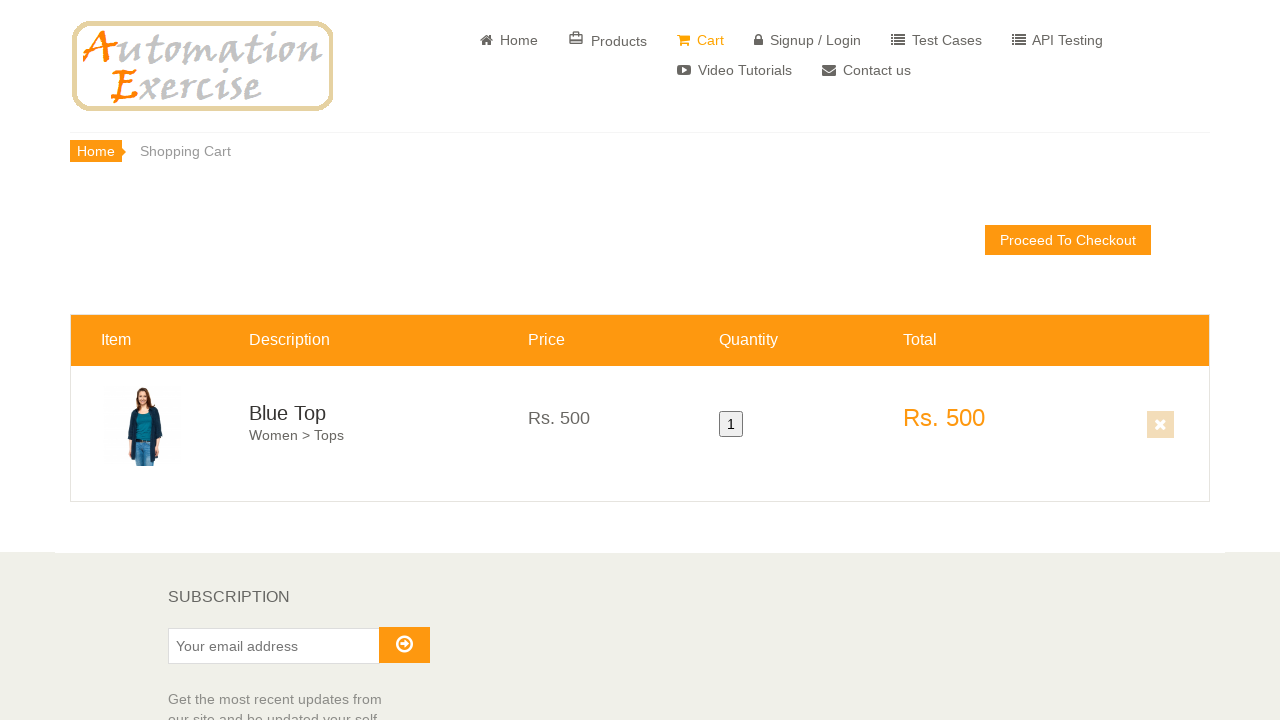

Verified cart is empty - 'Cart is empty' message displayed
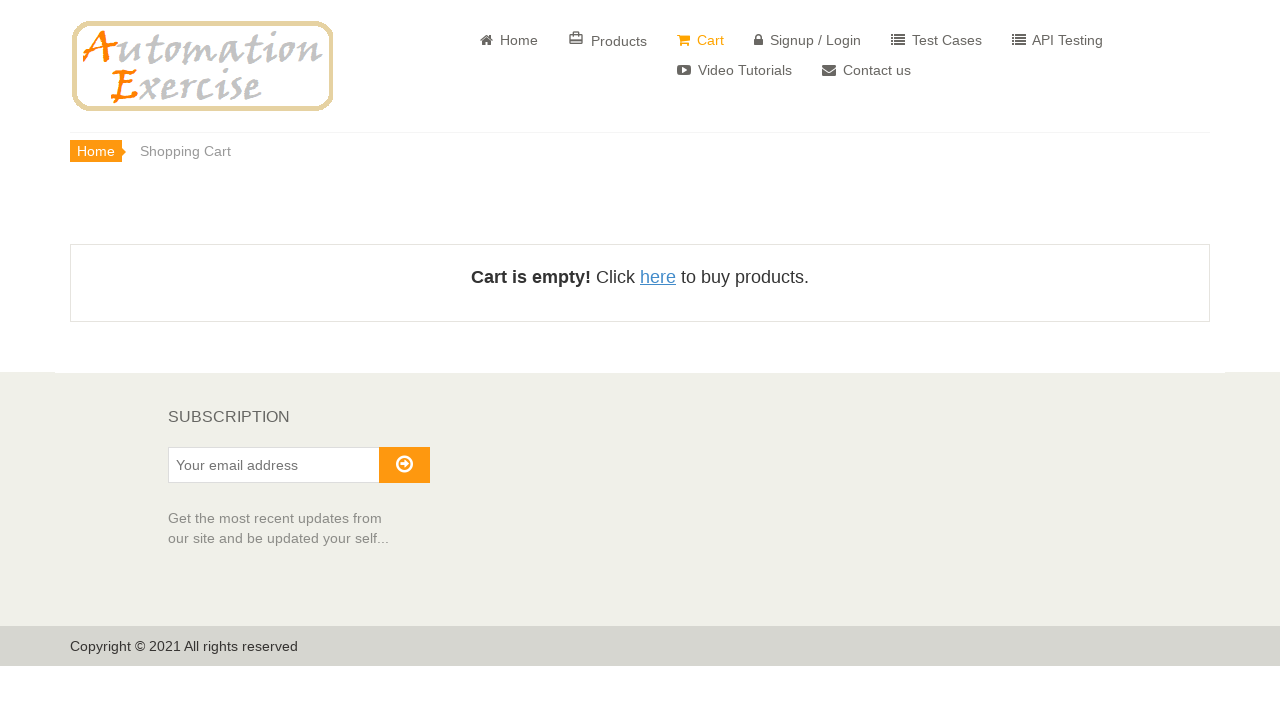

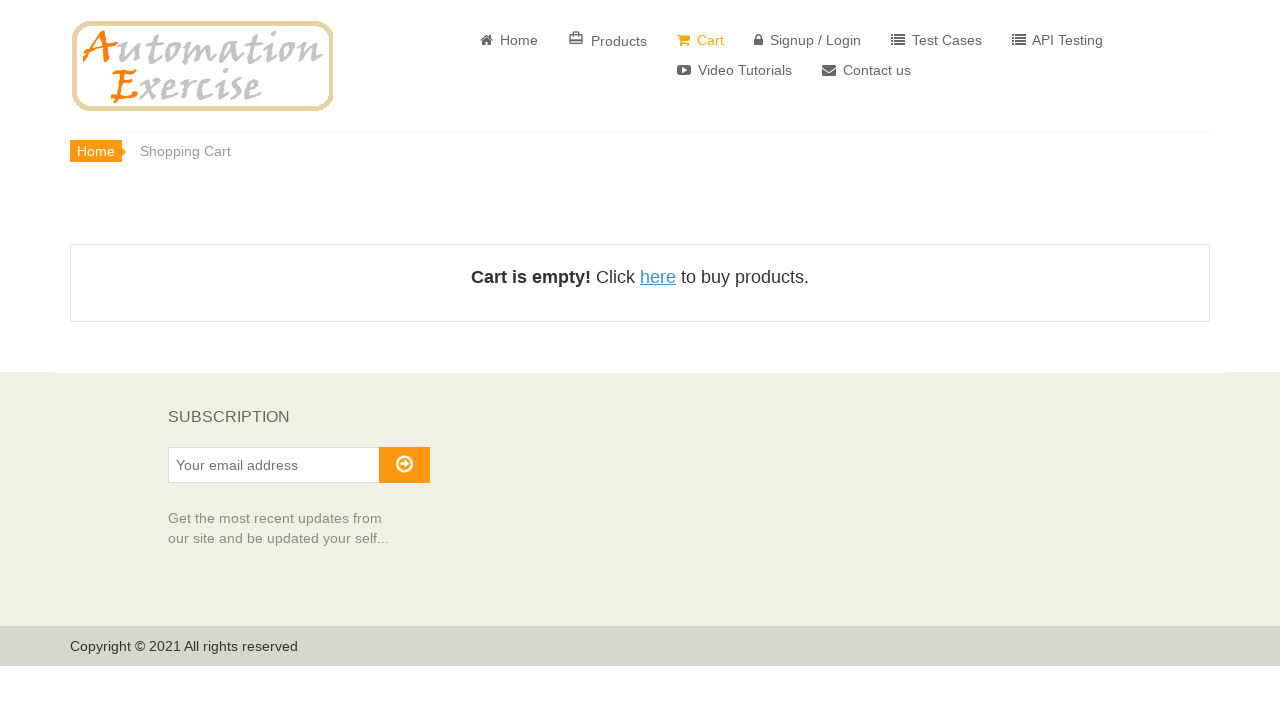